Navigates to ZeroBank login page and verifies the header text displays "Log in to ZeroBank"

Starting URL: http://zero.webappsecurity.com/login.html

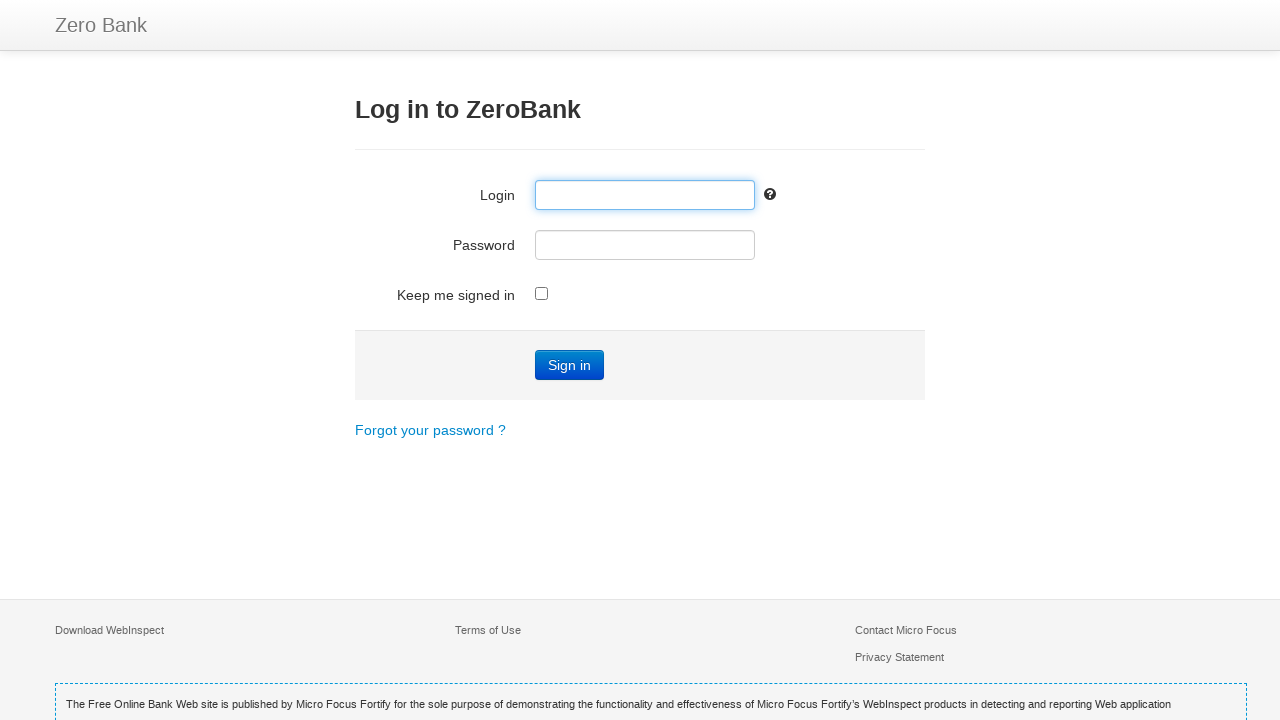

Navigated to ZeroBank login page
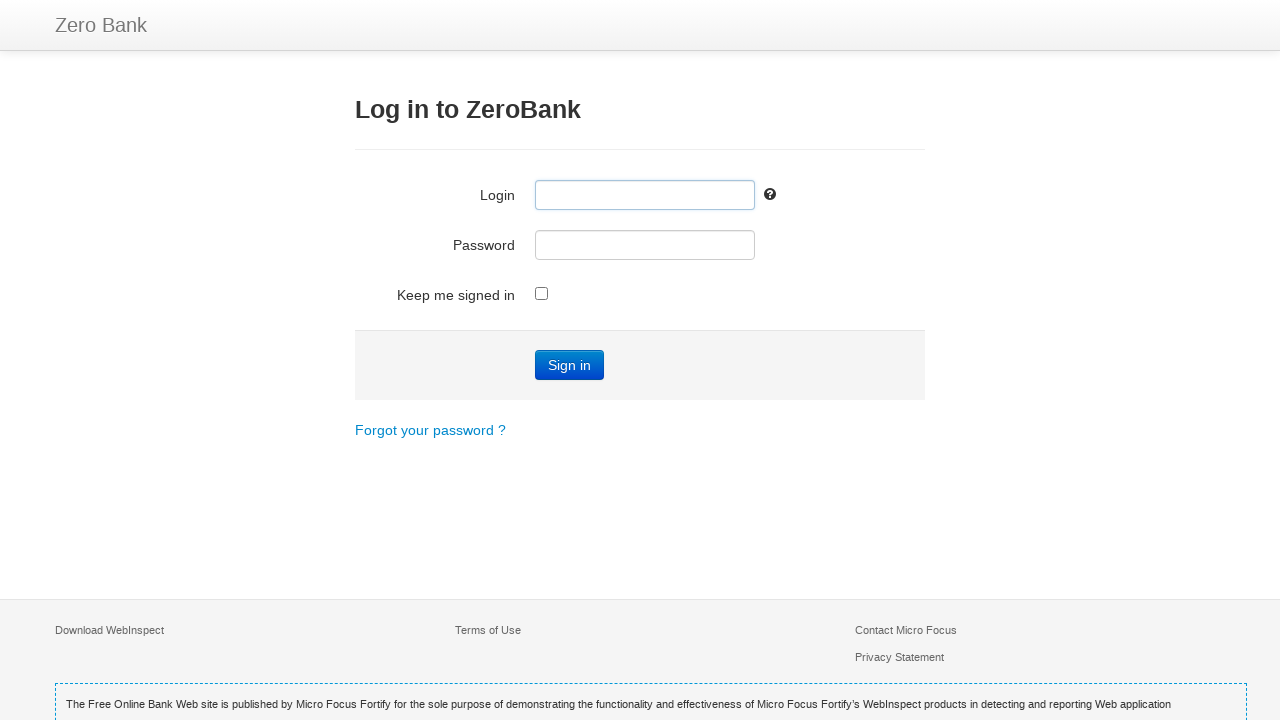

Located h3 header element
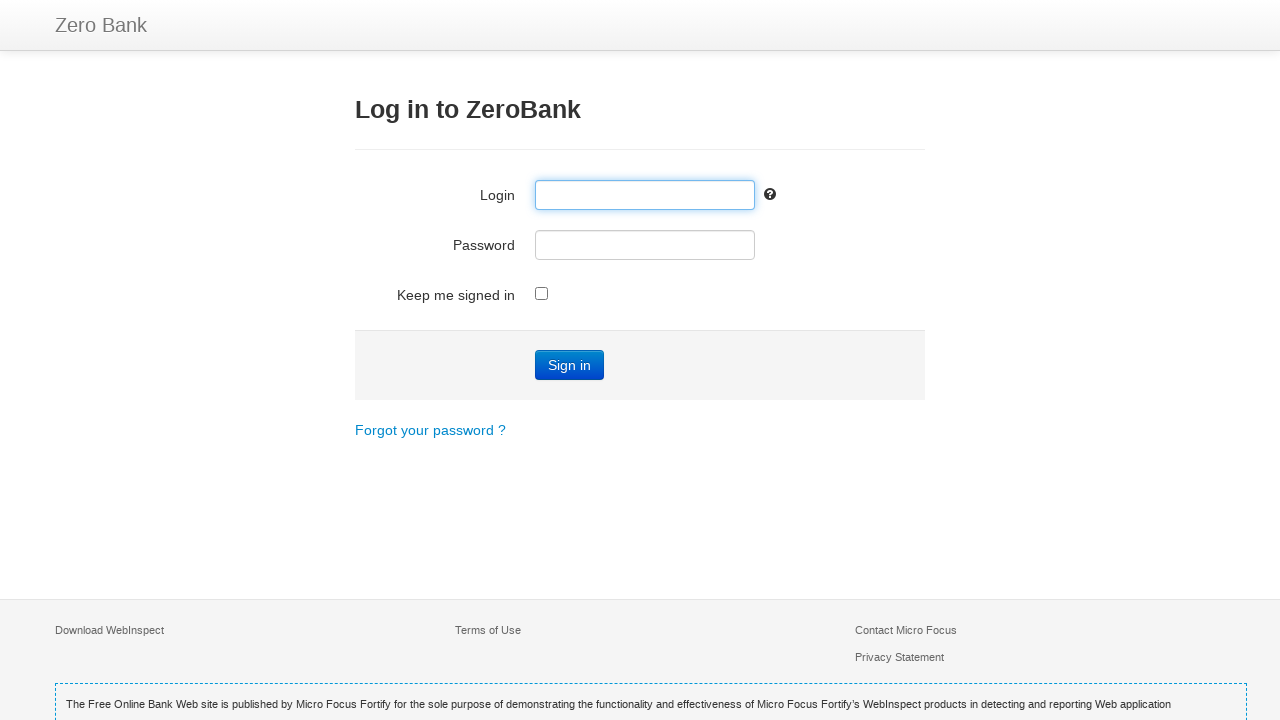

Verified header text displays 'Log in to ZeroBank'
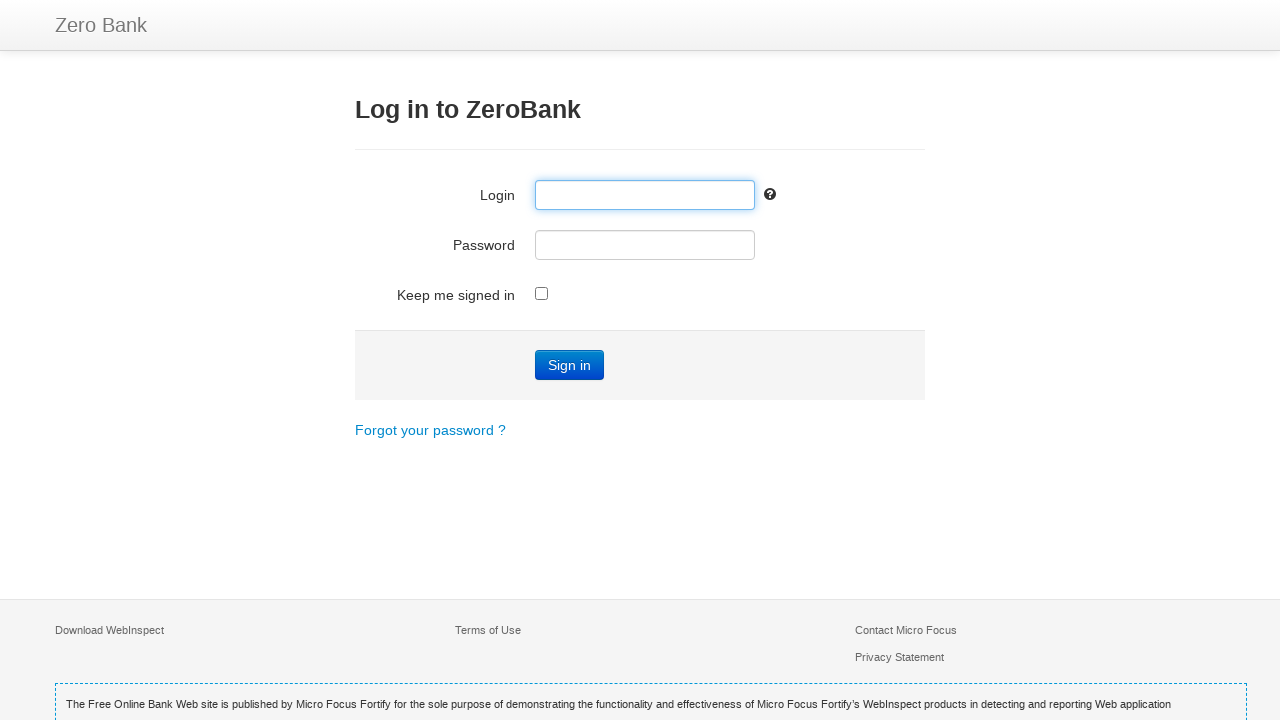

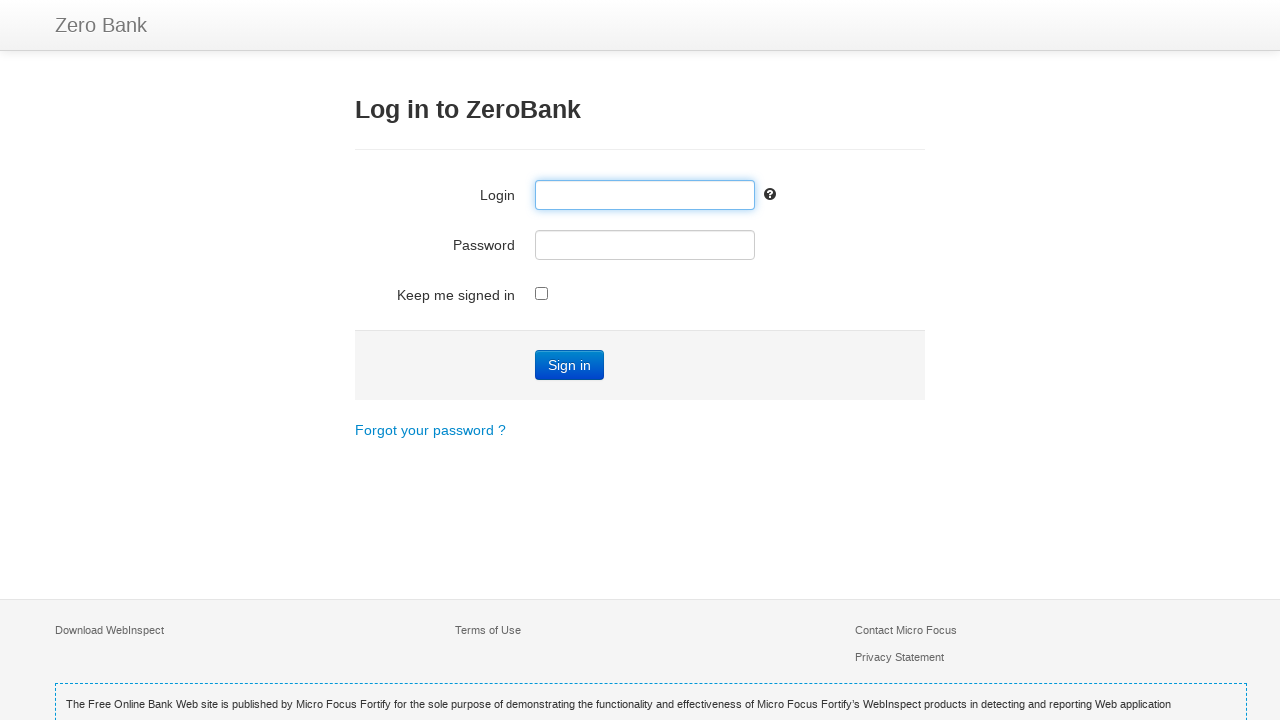